Tests radio button functionality by checking radio button options on the practice page

Starting URL: https://rahulshettyacademy.com/AutomationPractice/

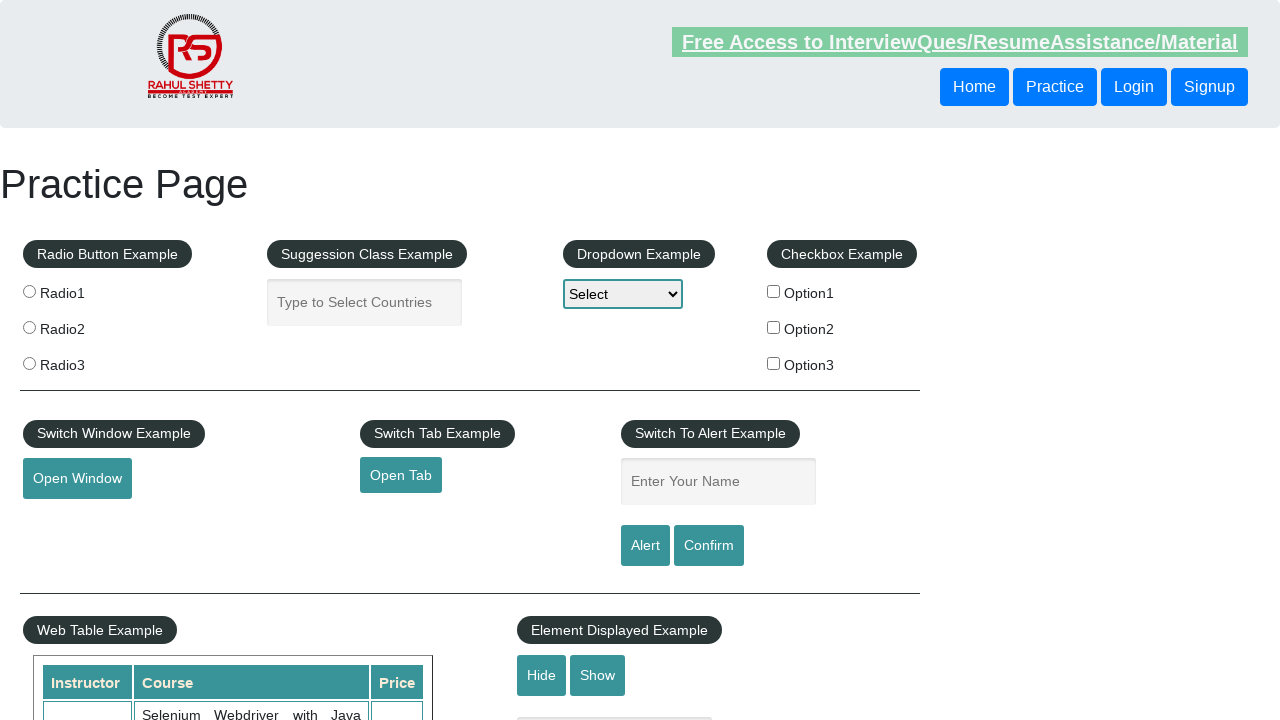

Checked radio button option 'radio1' at (29, 291) on input.radioButton[value="radio1"]
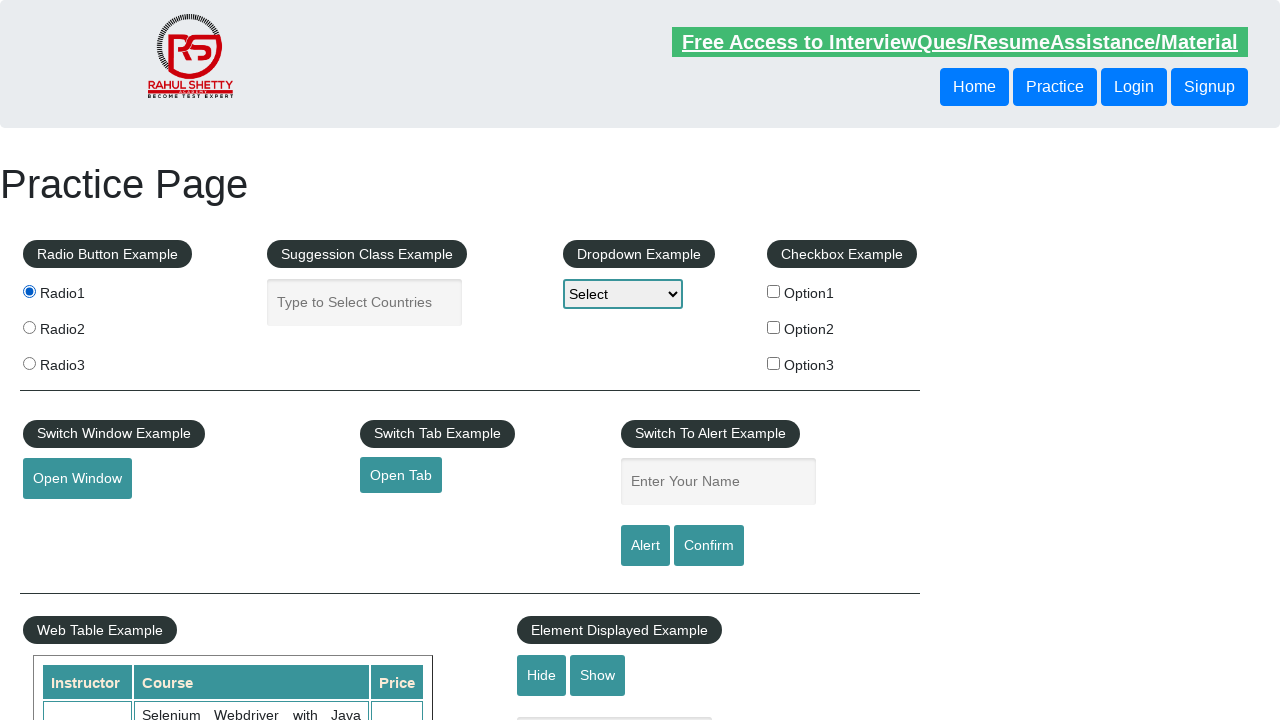

Checked radio button option 'radio2' (radio1 automatically deselected) at (29, 327) on input.radioButton[value="radio2"]
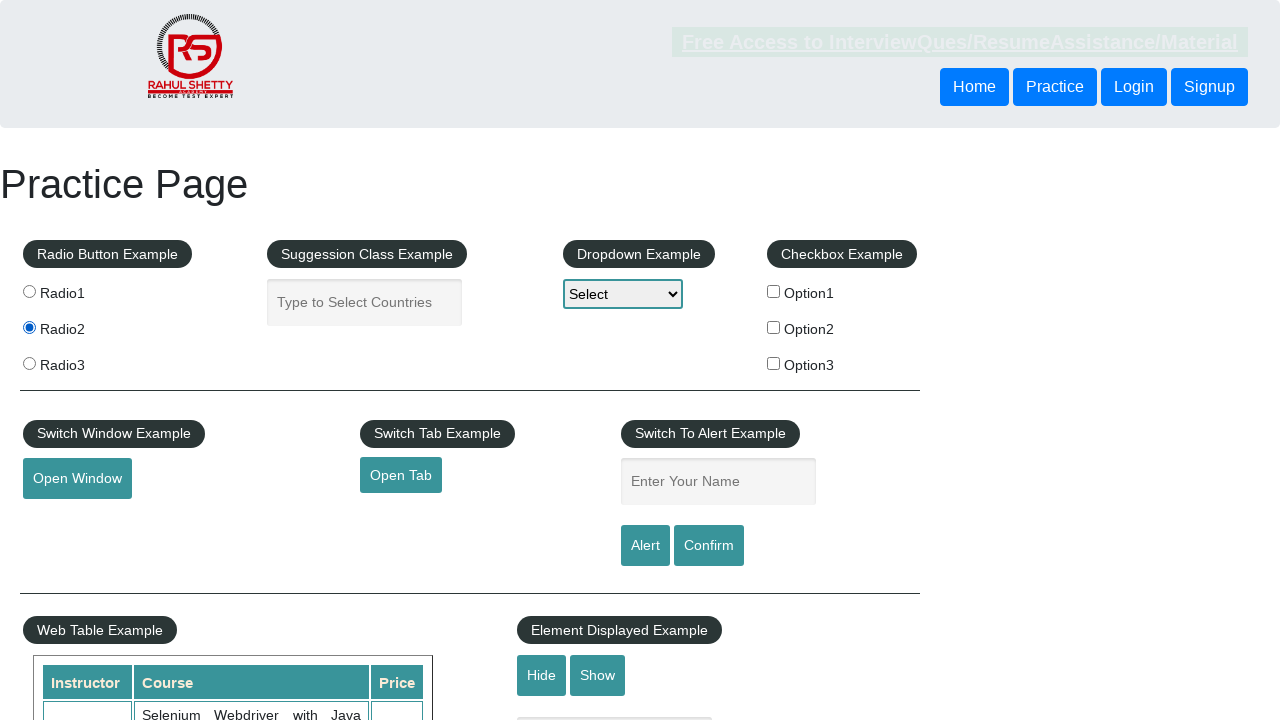

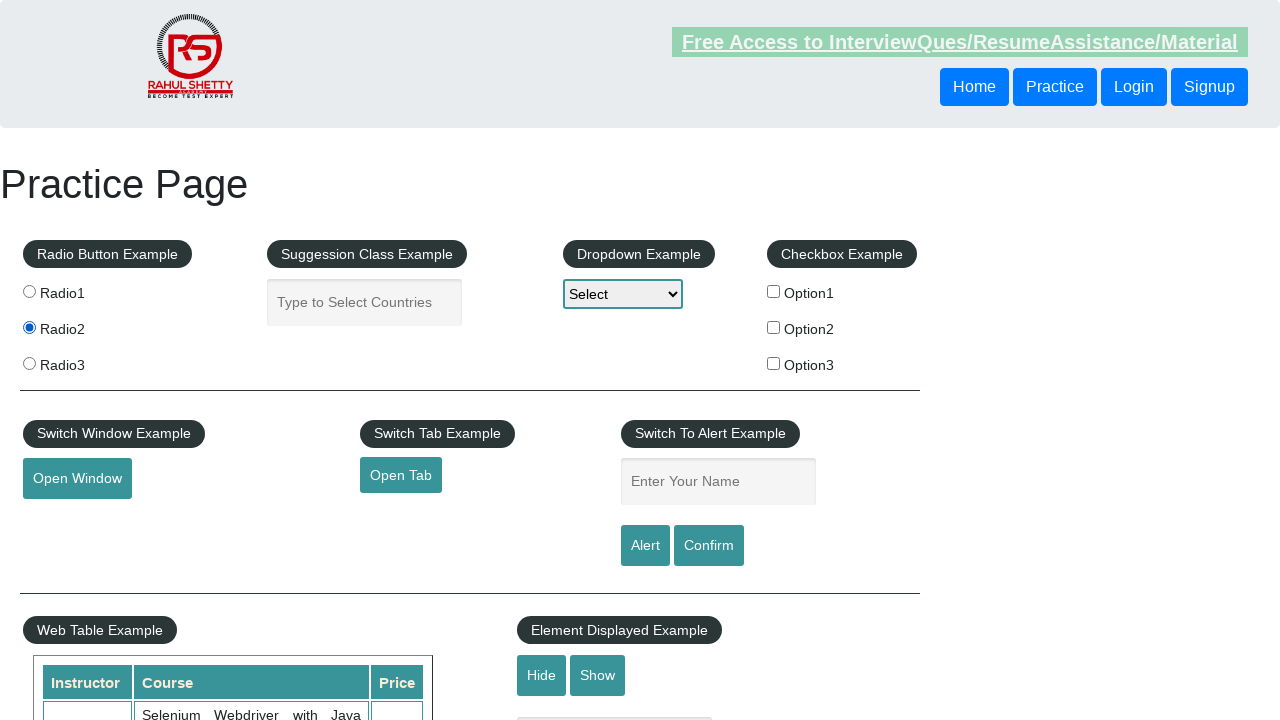